Tests iframe interaction on W3Schools by switching to an iframe, clicking a "Try it" button, and verifying the result text is displayed

Starting URL: https://www.w3schools.com/jsref/tryit.asp?filename=tryjsref_submit_get

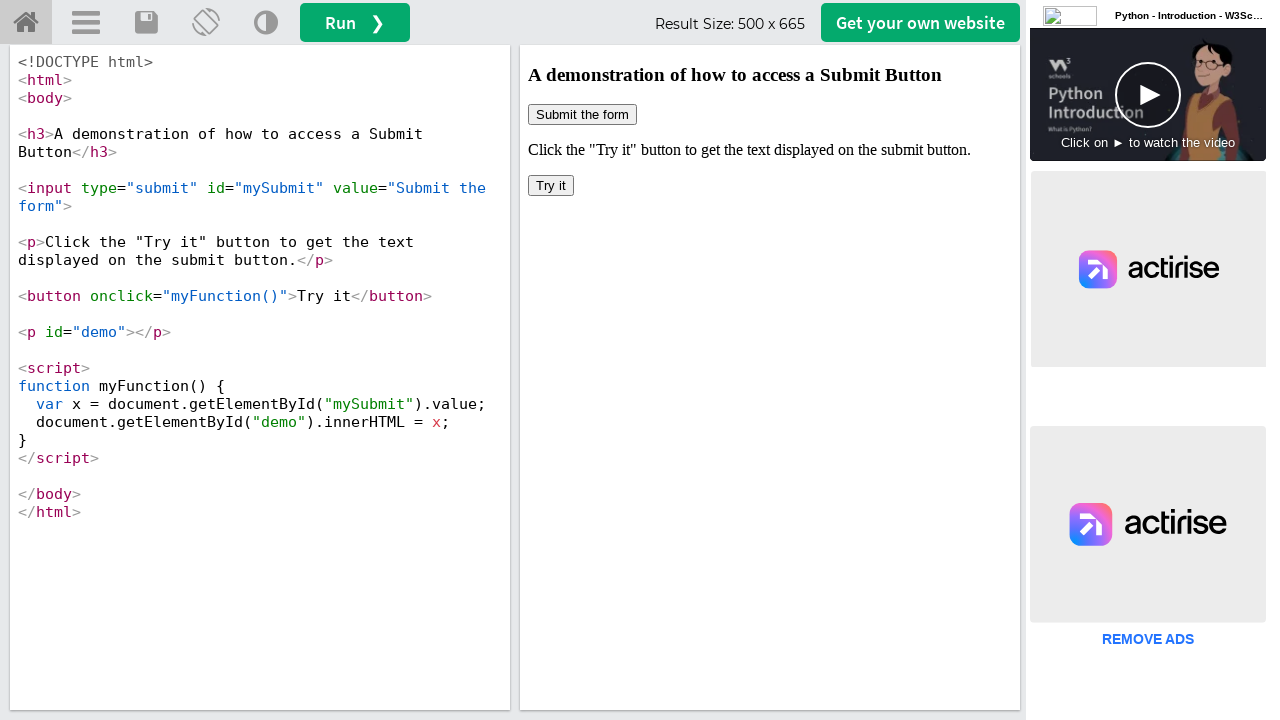

Located iframe with ID 'iframeResult'
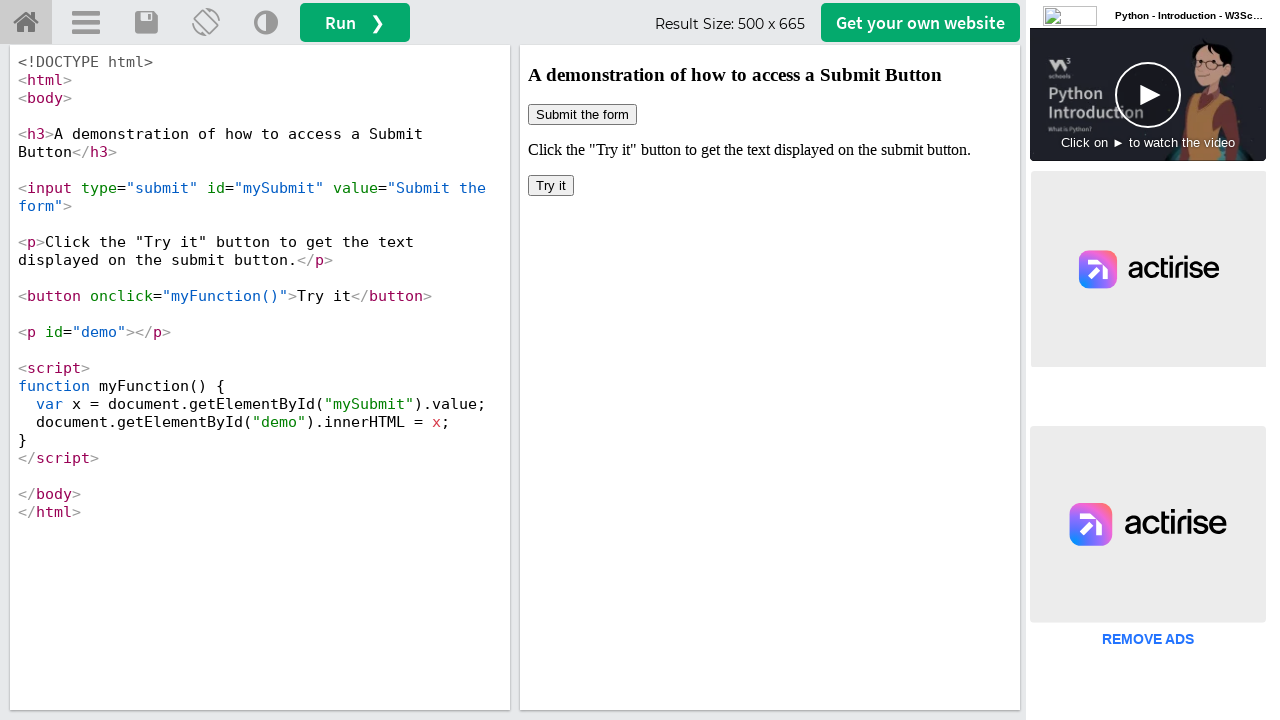

Clicked 'Try it' button inside iframe at (551, 186) on #iframeResult >> internal:control=enter-frame >> xpath=//button[text()='Try it']
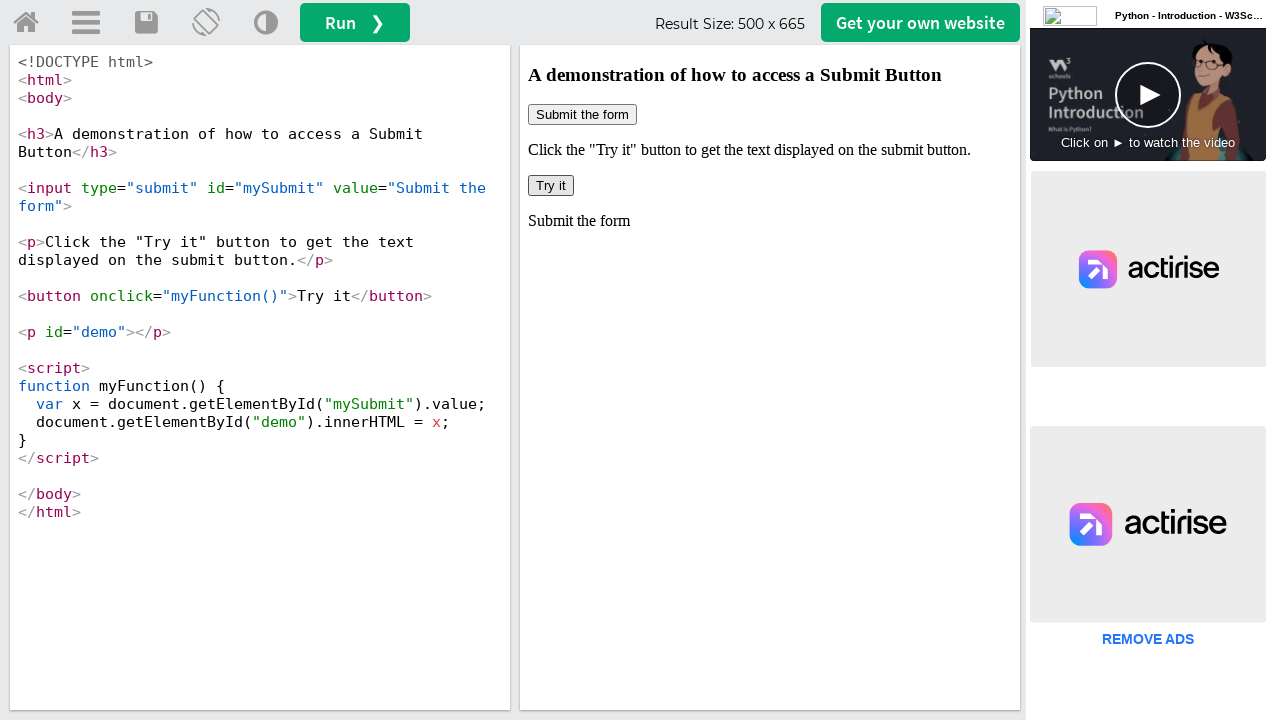

Verified demo result text appeared in iframe
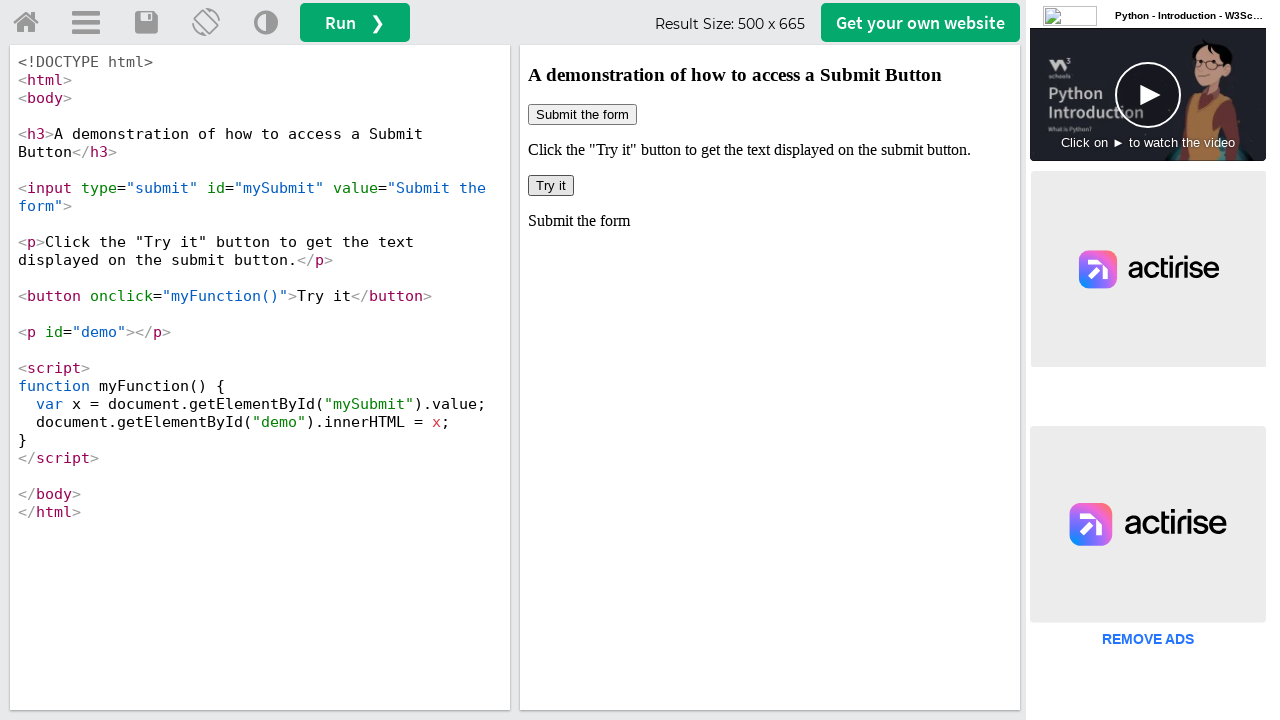

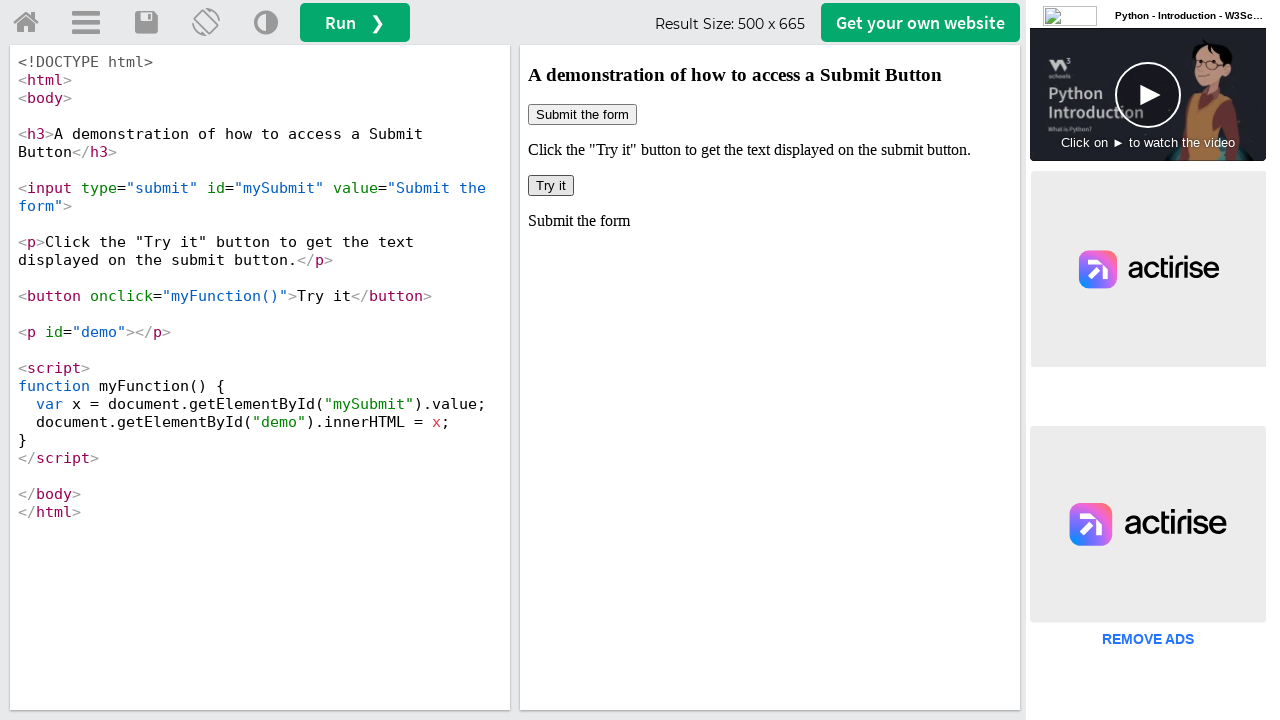